Tests the Add/Remove Elements functionality by clicking the Add button twice to create two Delete buttons, then removes one and verifies the count changes correctly.

Starting URL: http://the-internet.herokuapp.com/

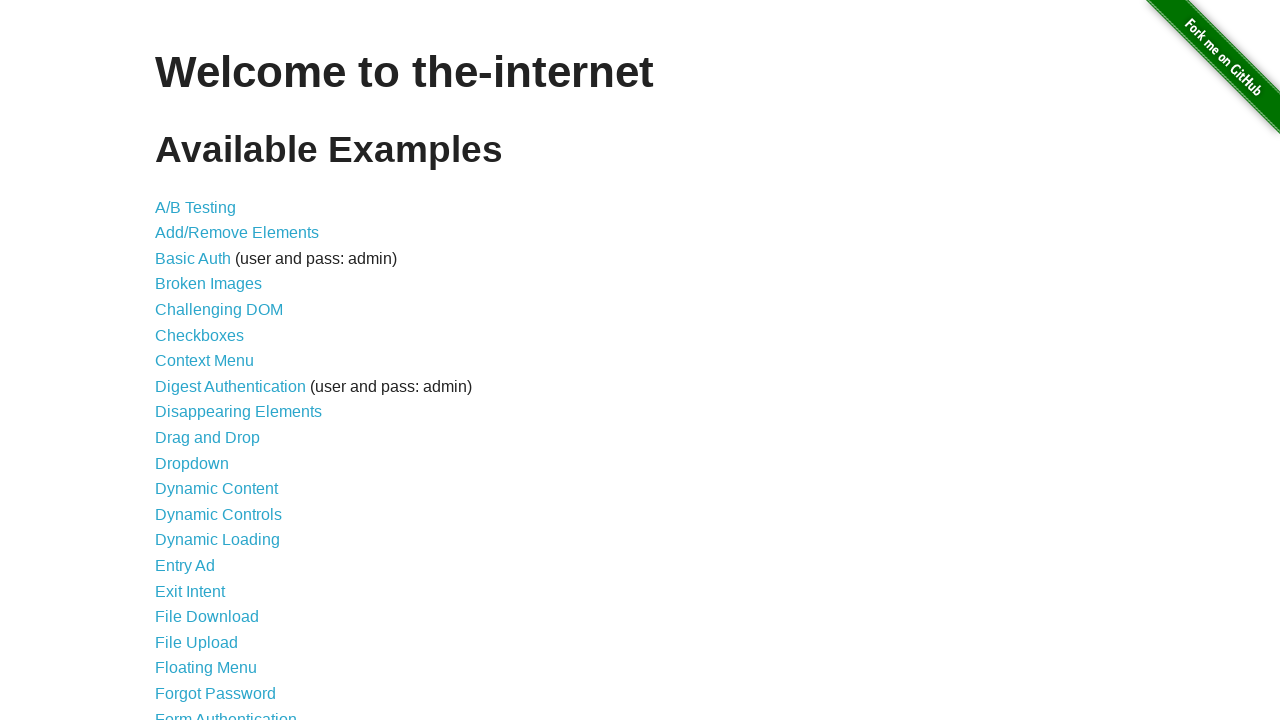

Clicked on 'Add/Remove Elements' link at (237, 233) on xpath=//*[@id="content"]/ul/li[2]/a
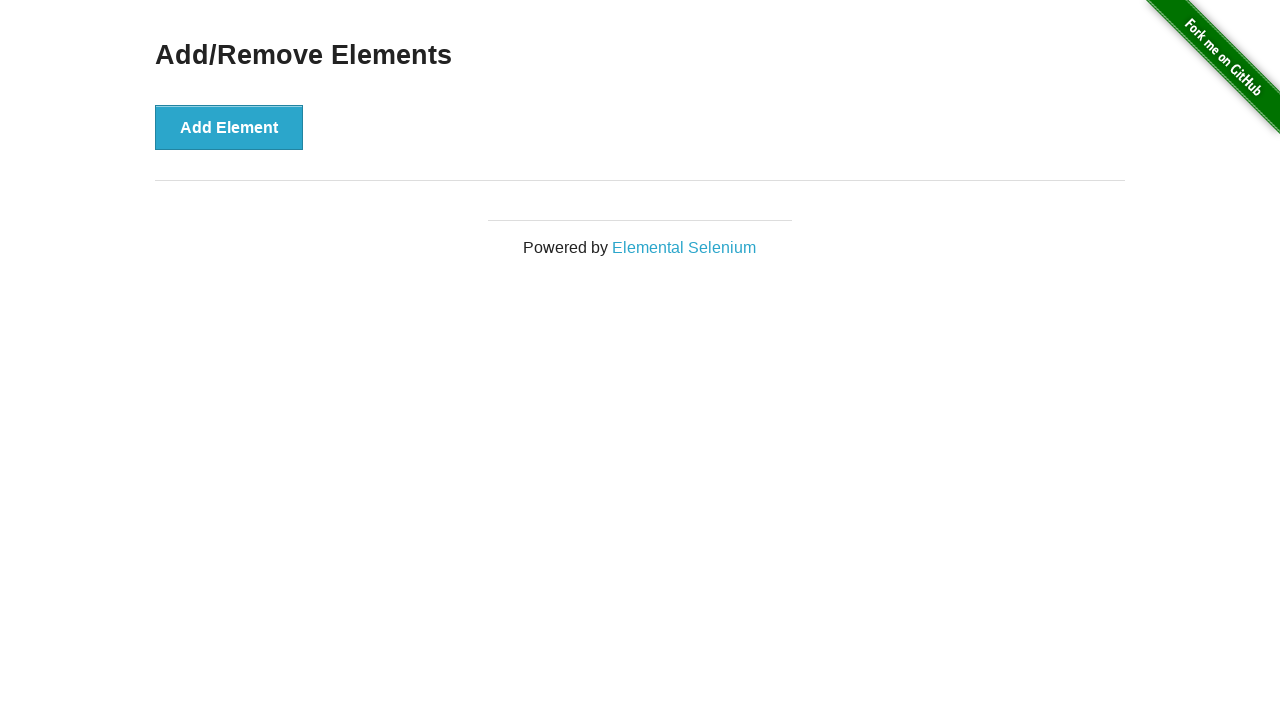

Clicked 'Add Element' button (first time) at (229, 127) on xpath=//*[@id="content"]/div/button
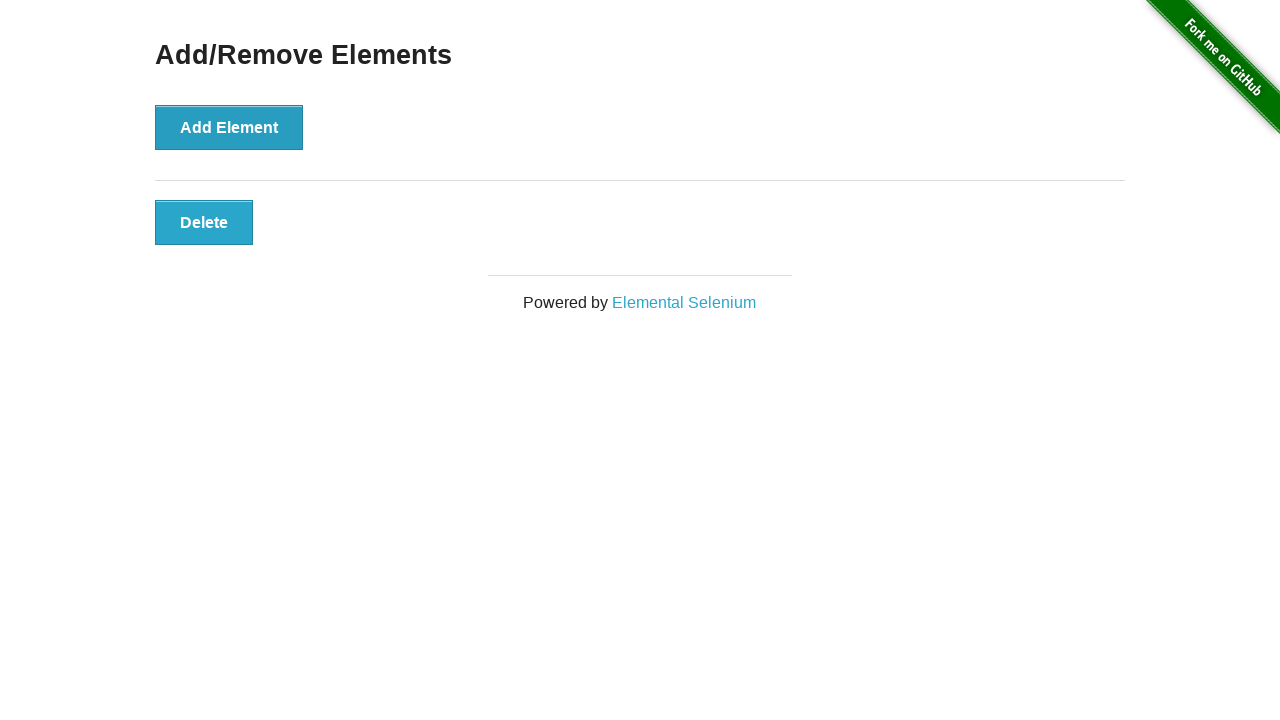

Clicked 'Add Element' button (second time) at (229, 127) on xpath=//*[@id="content"]/div/button
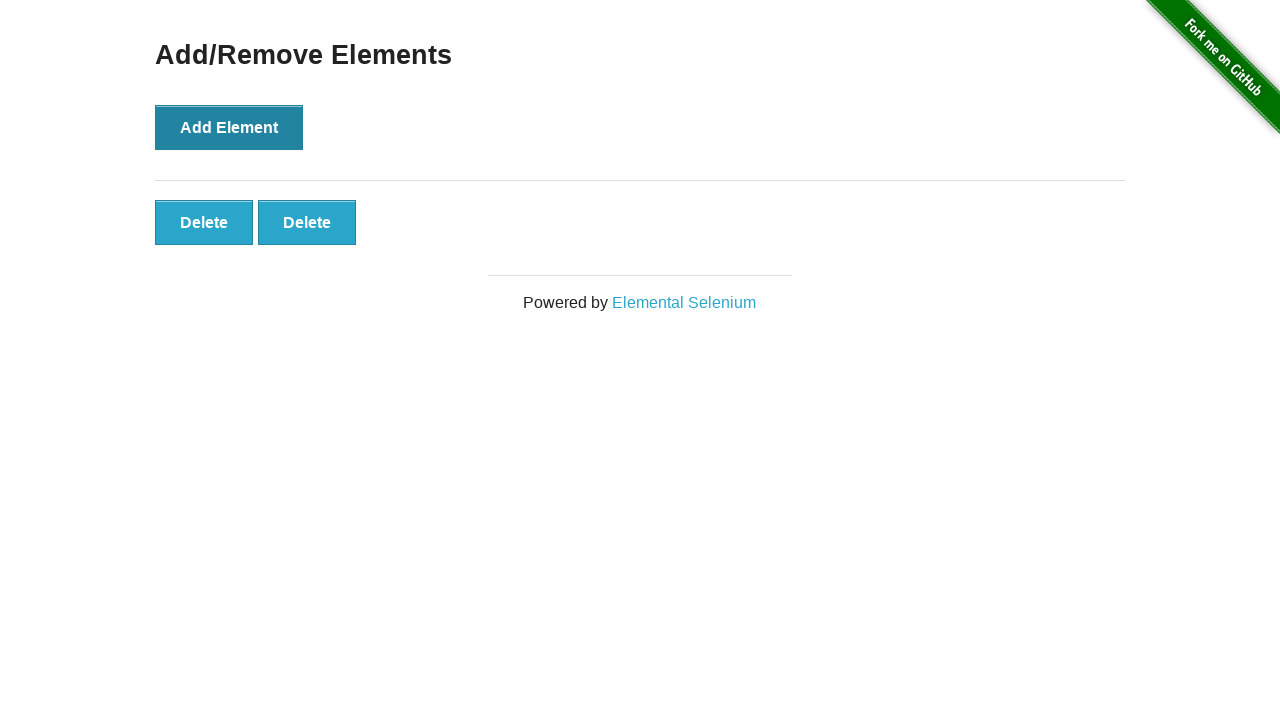

Delete buttons appeared on page
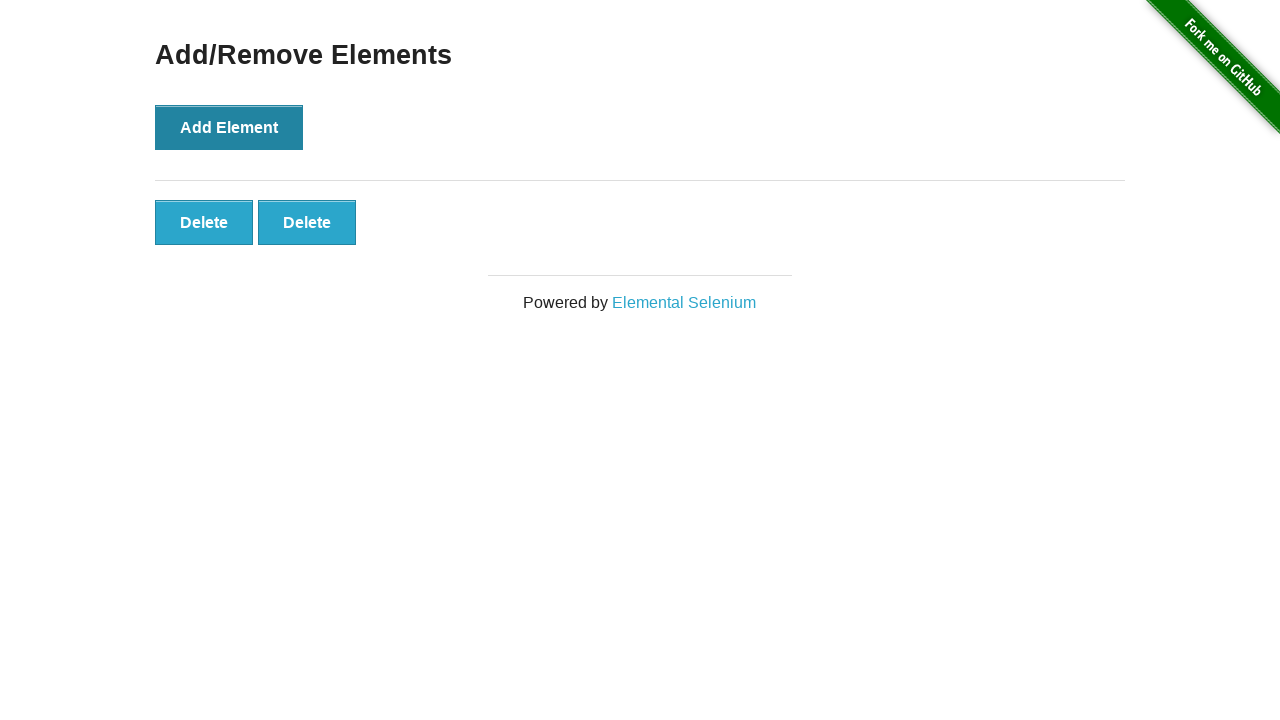

Located all delete buttons
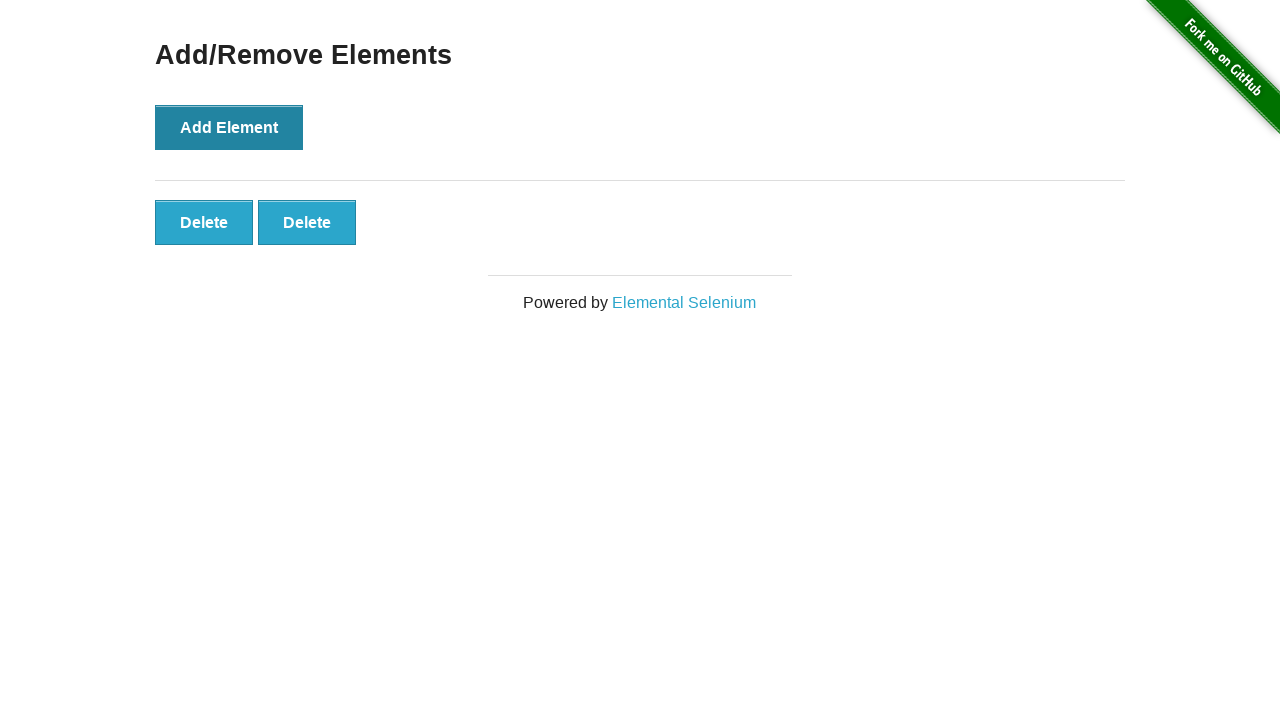

Verified that 2 delete buttons exist
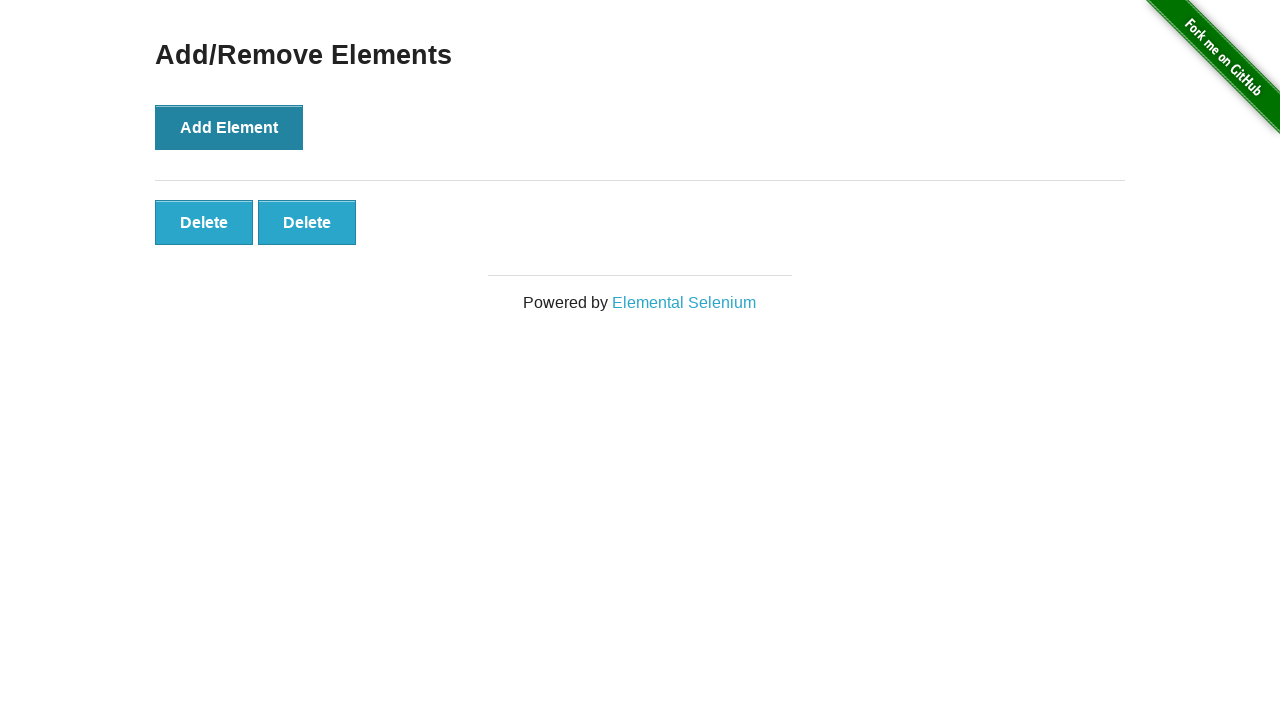

Clicked the first delete button to remove it at (204, 222) on xpath=//button[text()='Delete'] >> nth=0
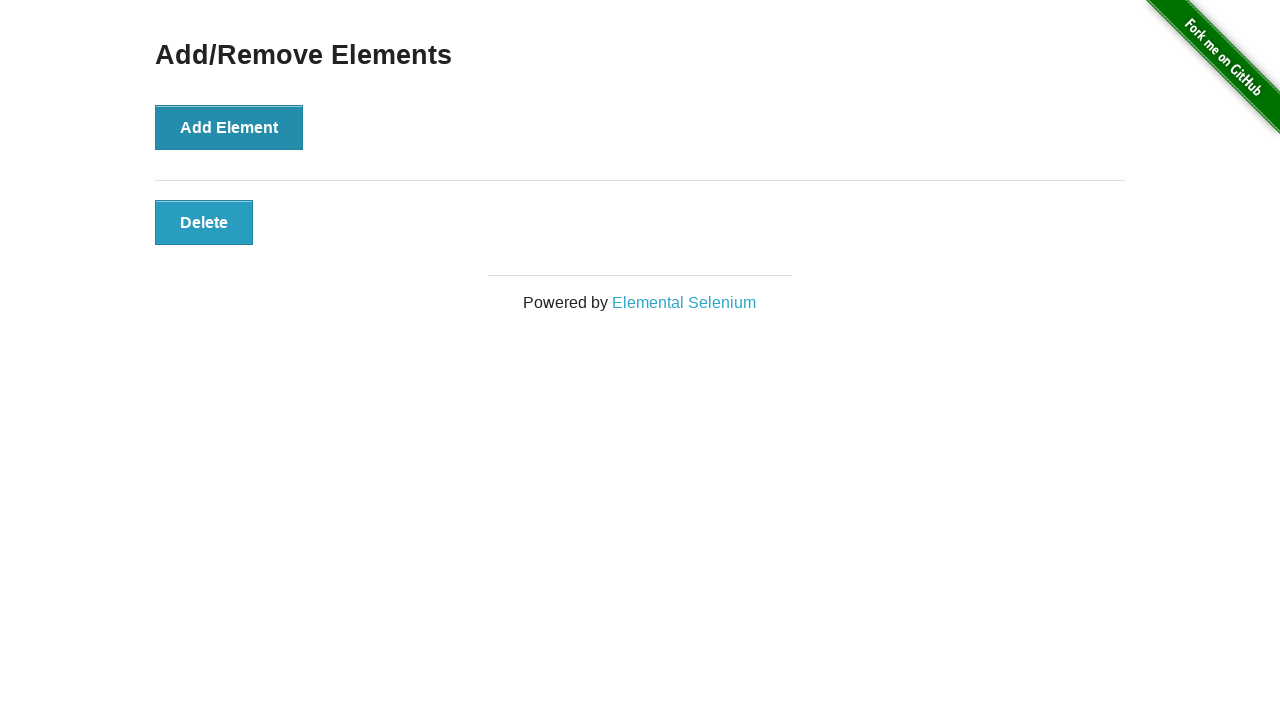

Located remaining delete buttons
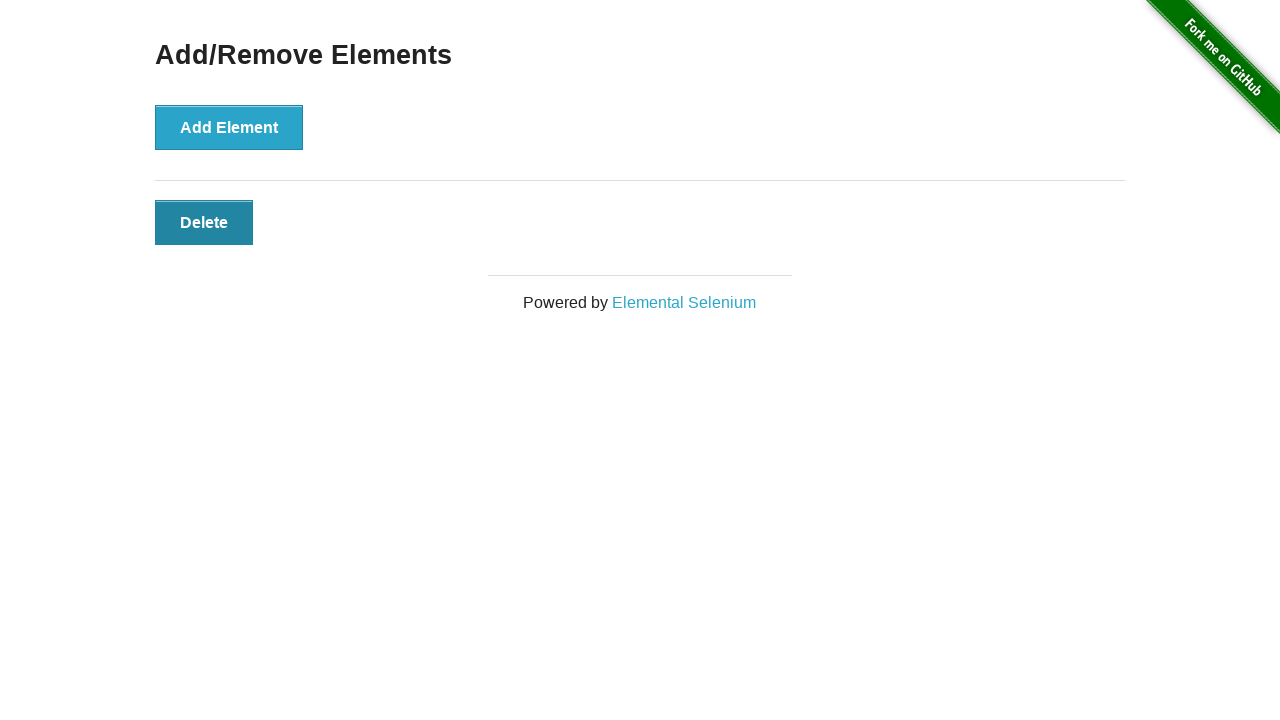

Verified that only 1 delete button remains
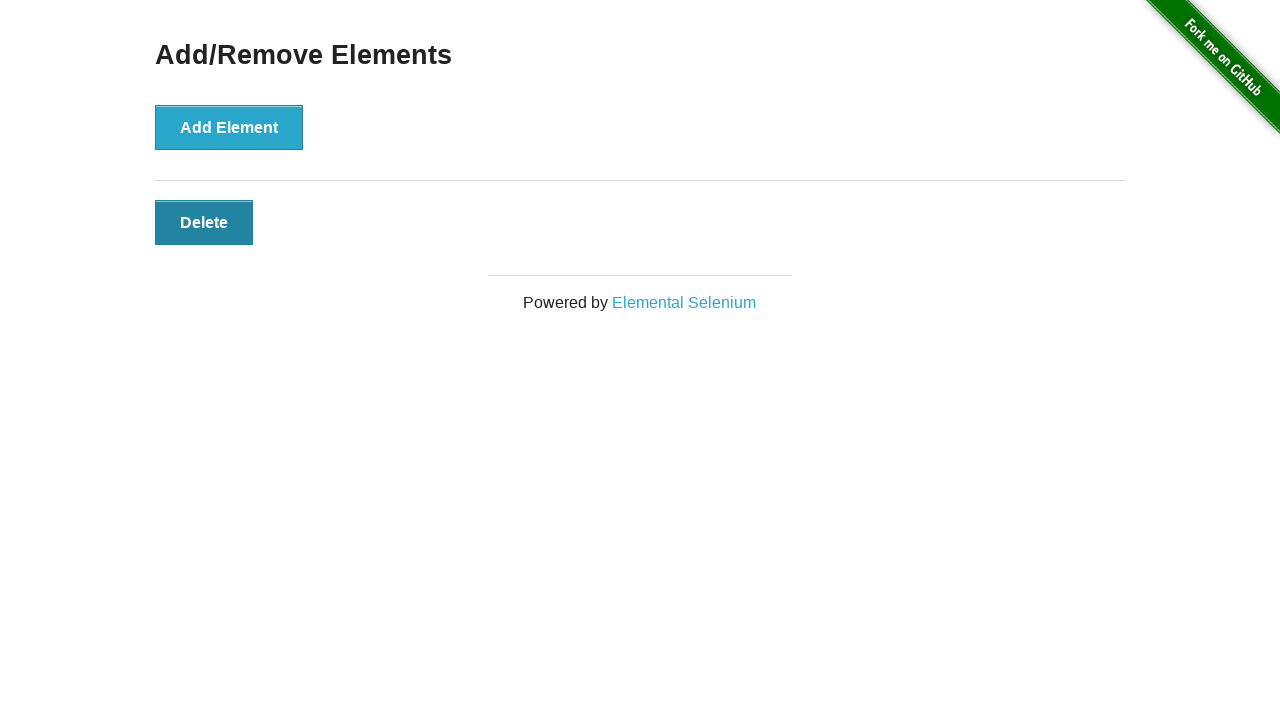

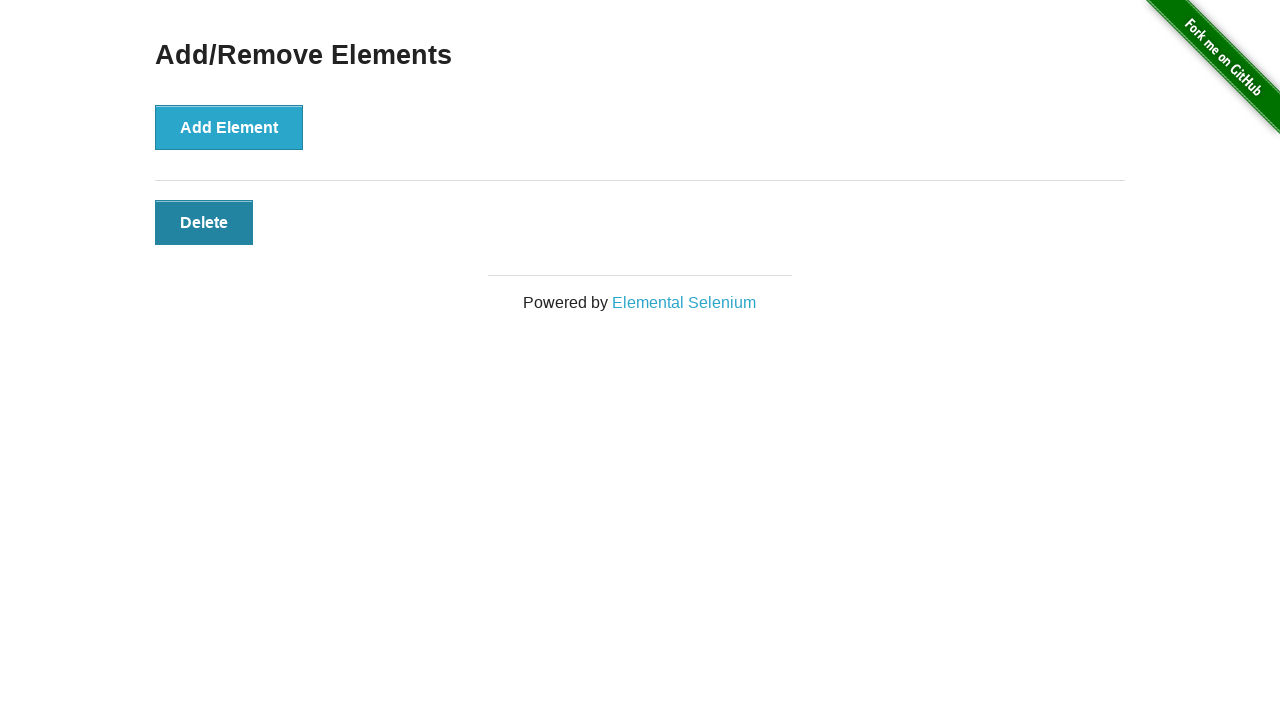